Tests Bootstrap modal functionality by opening a modal dialog and clicking the Save Changes button

Starting URL: https://www.lambdatest.com/selenium-playground/bootstrap-modal-demo

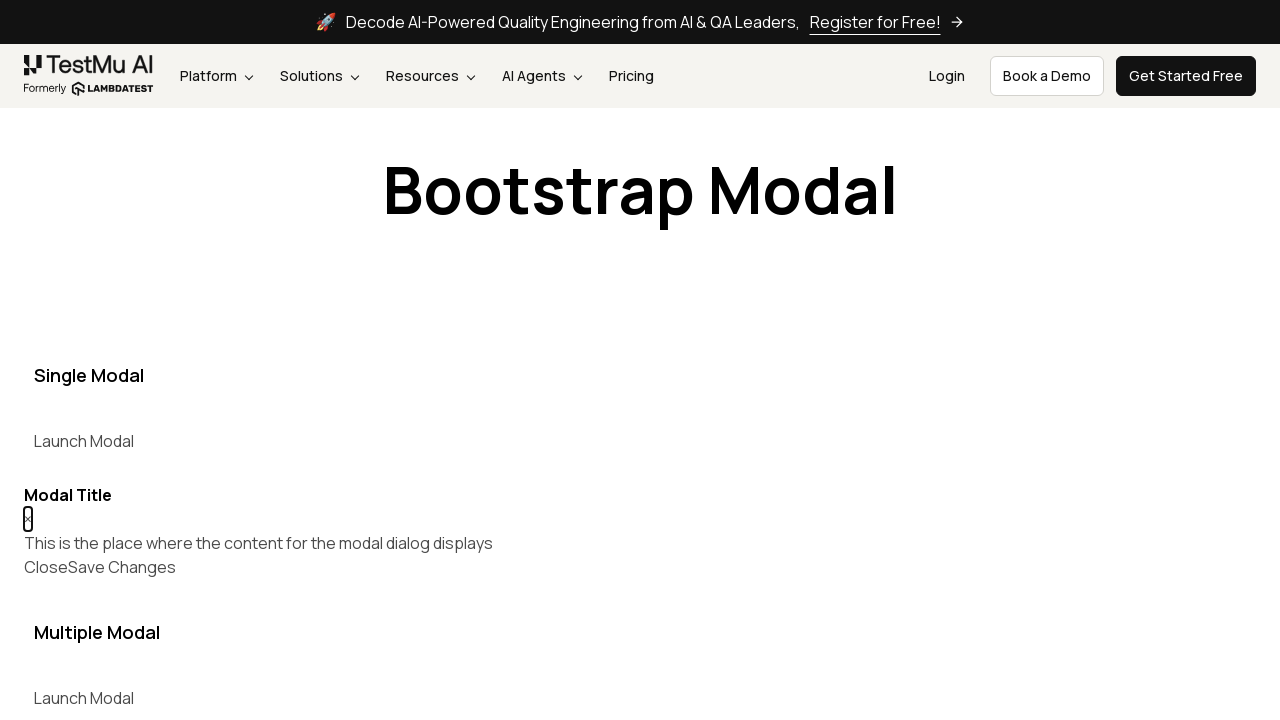

Clicked button to open the modal dialog at (84, 441) on xpath=//button[@data-target='#myModal']
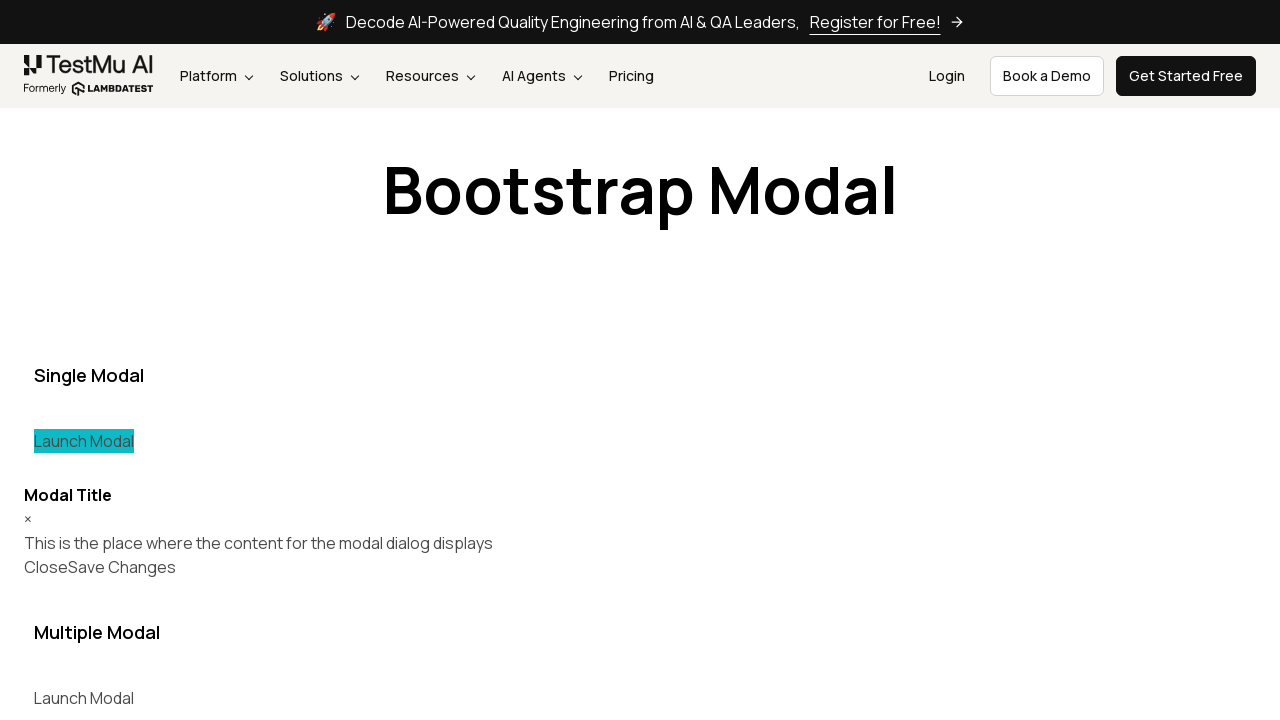

Clicked Save Changes button in the modal at (122, 567) on xpath=//button[text()='Save Changes'][1]
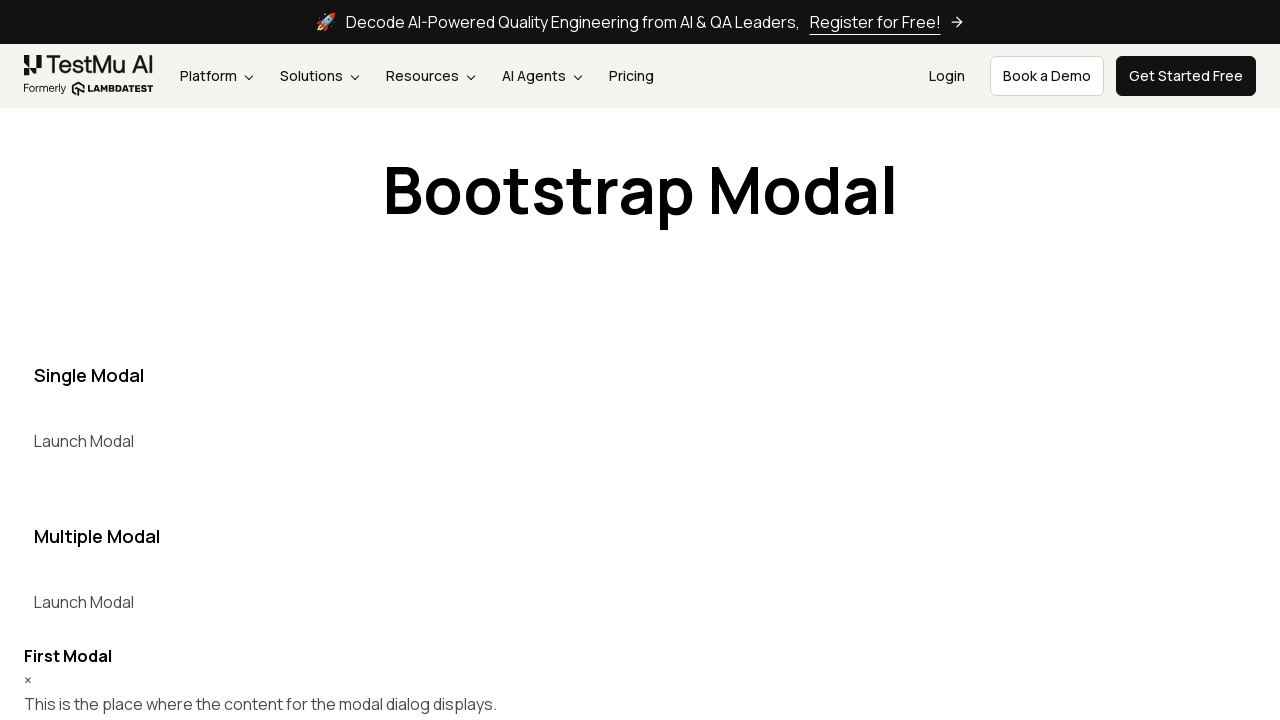

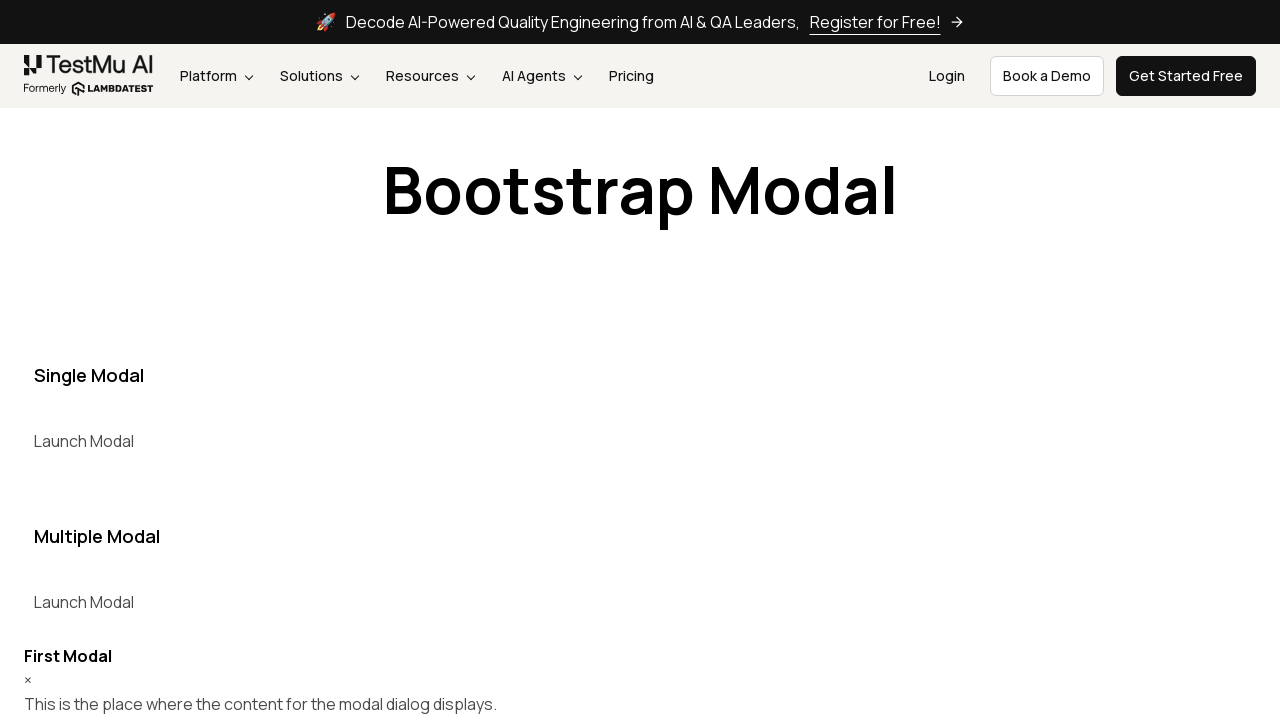